Navigates to the documents request page and verifies that an element with specific styling (red paragraph) is present on the page.

Starting URL: https://rahulshettyacademy.com/documents-request

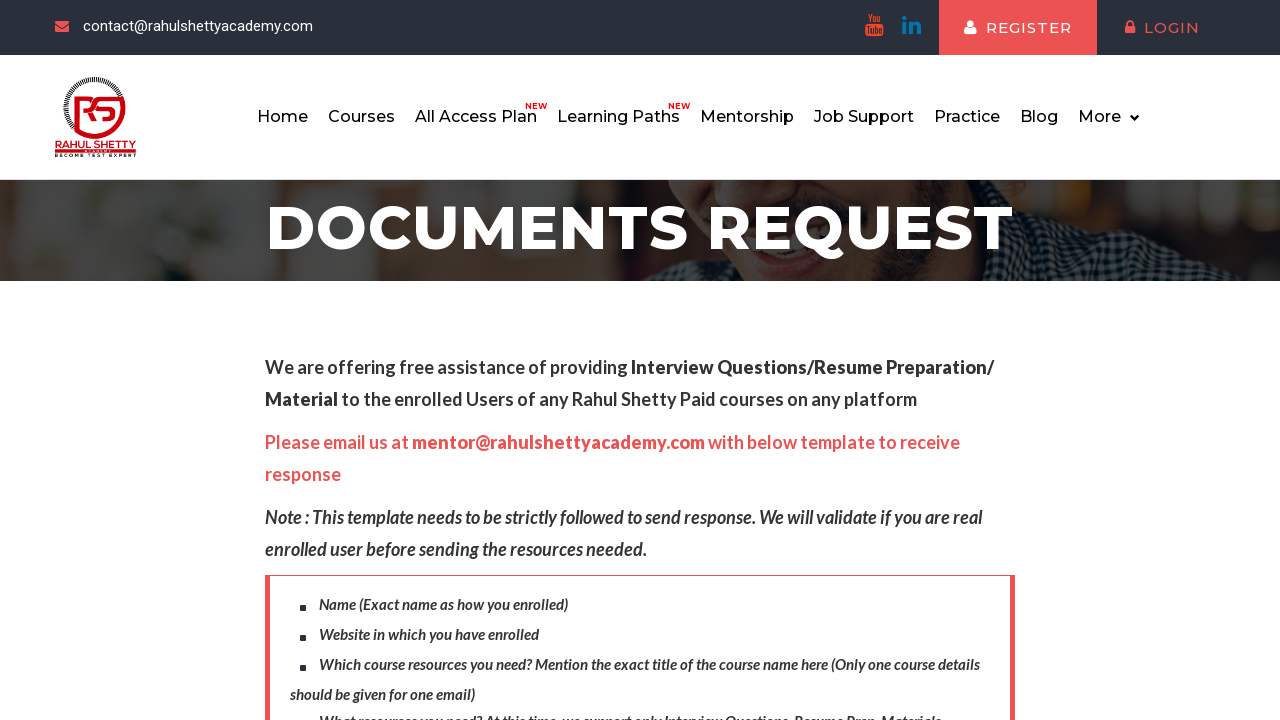

Navigated to documents request page
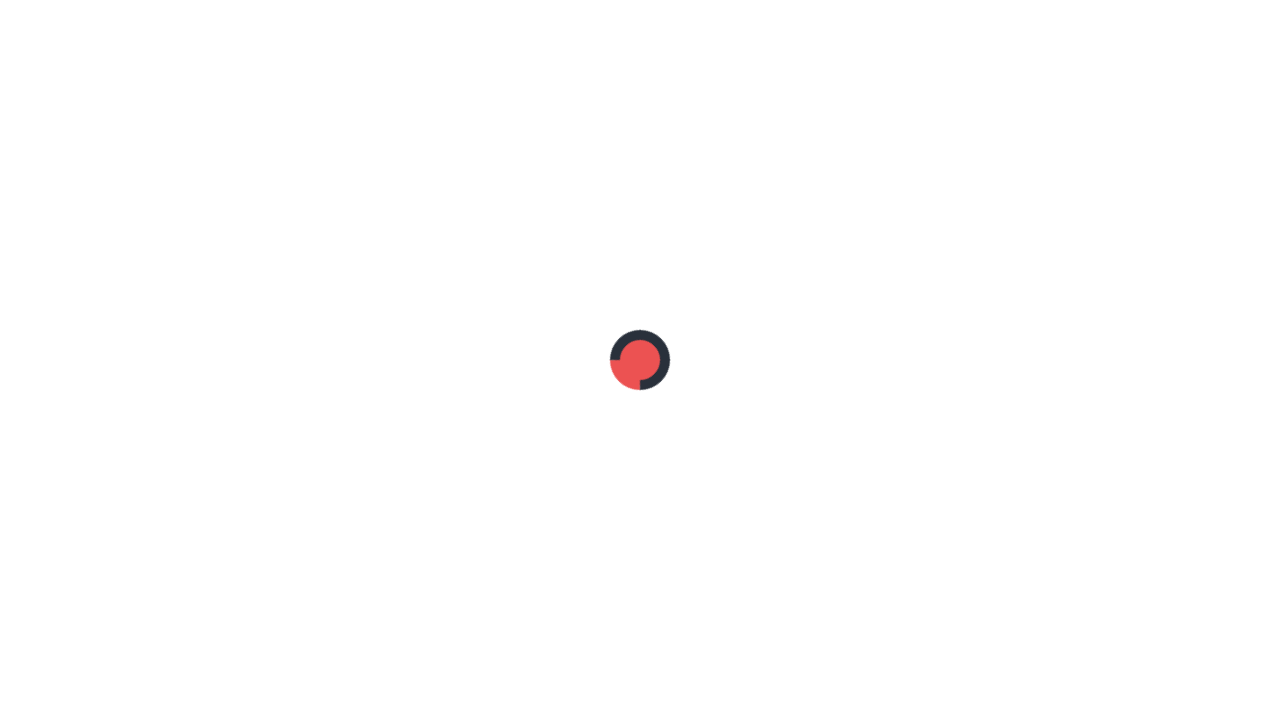

Red paragraph element loaded and is visible
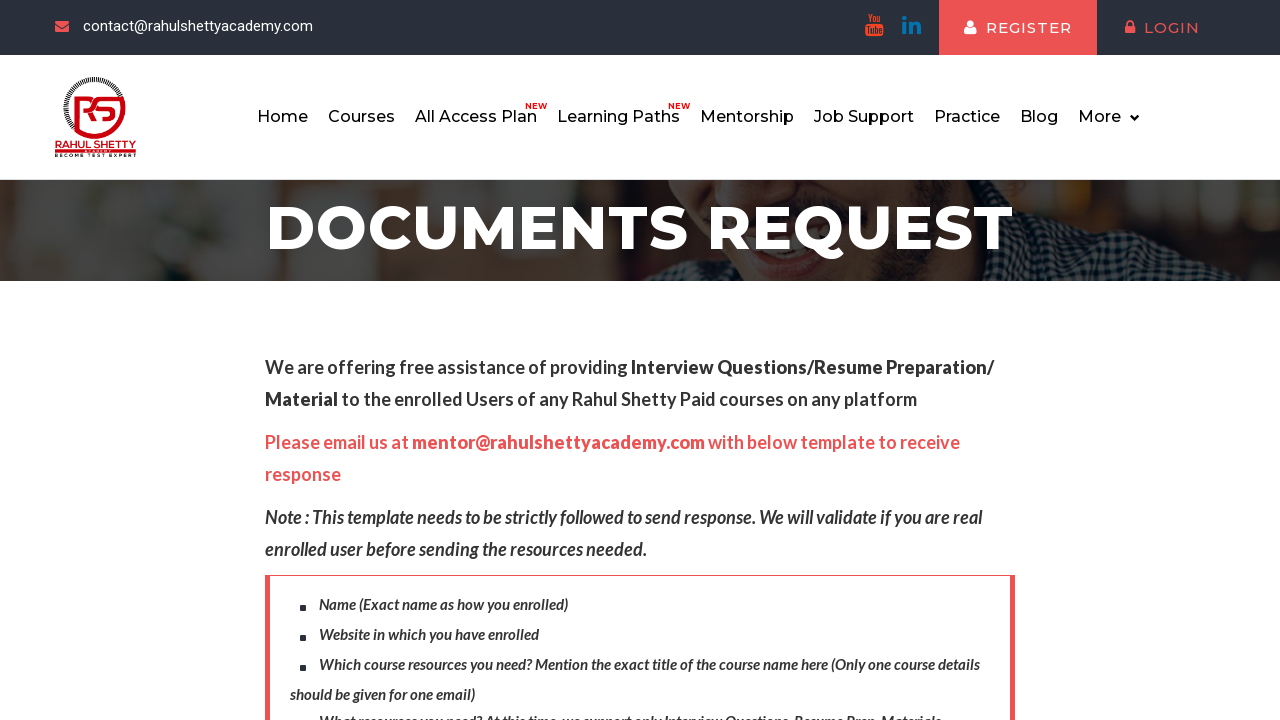

Retrieved text content from red paragraph element
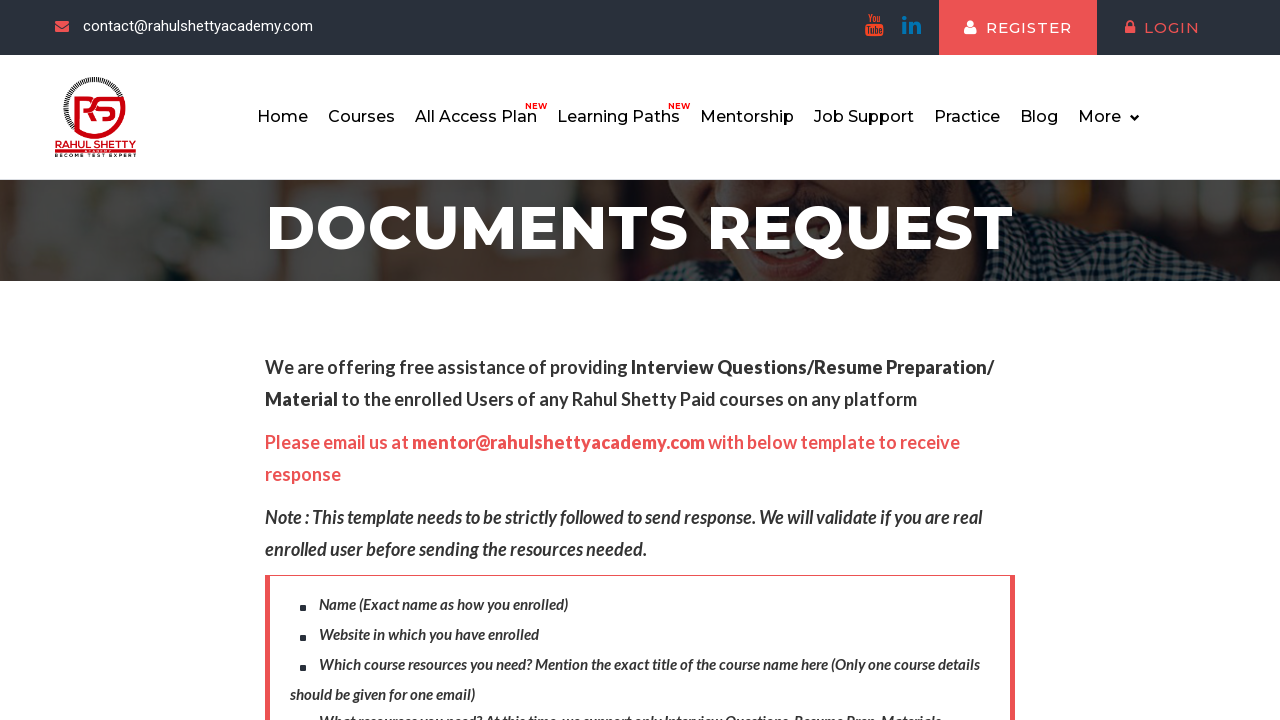

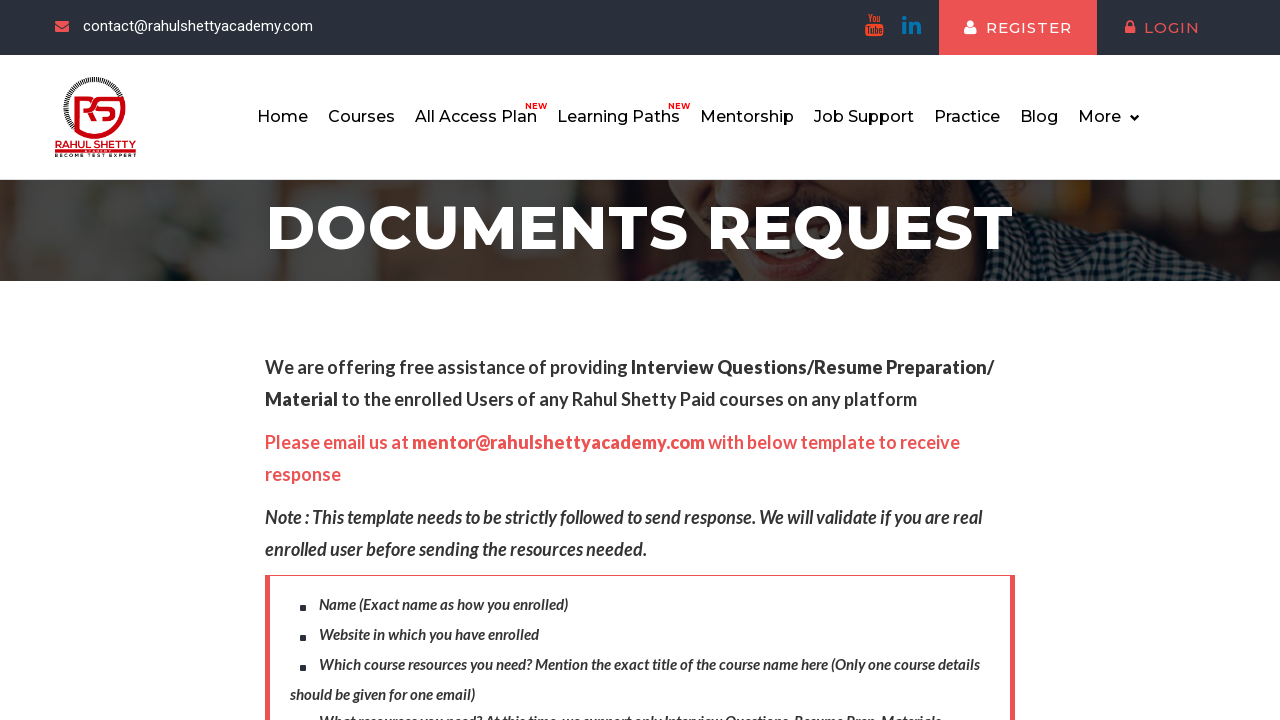